Tests a vegetable/grocery shopping page by searching for products containing 'ca', verifying 4 results appear, adding items to cart including a specific product (Cashews)

Starting URL: https://rahulshettyacademy.com/seleniumPractise/#/

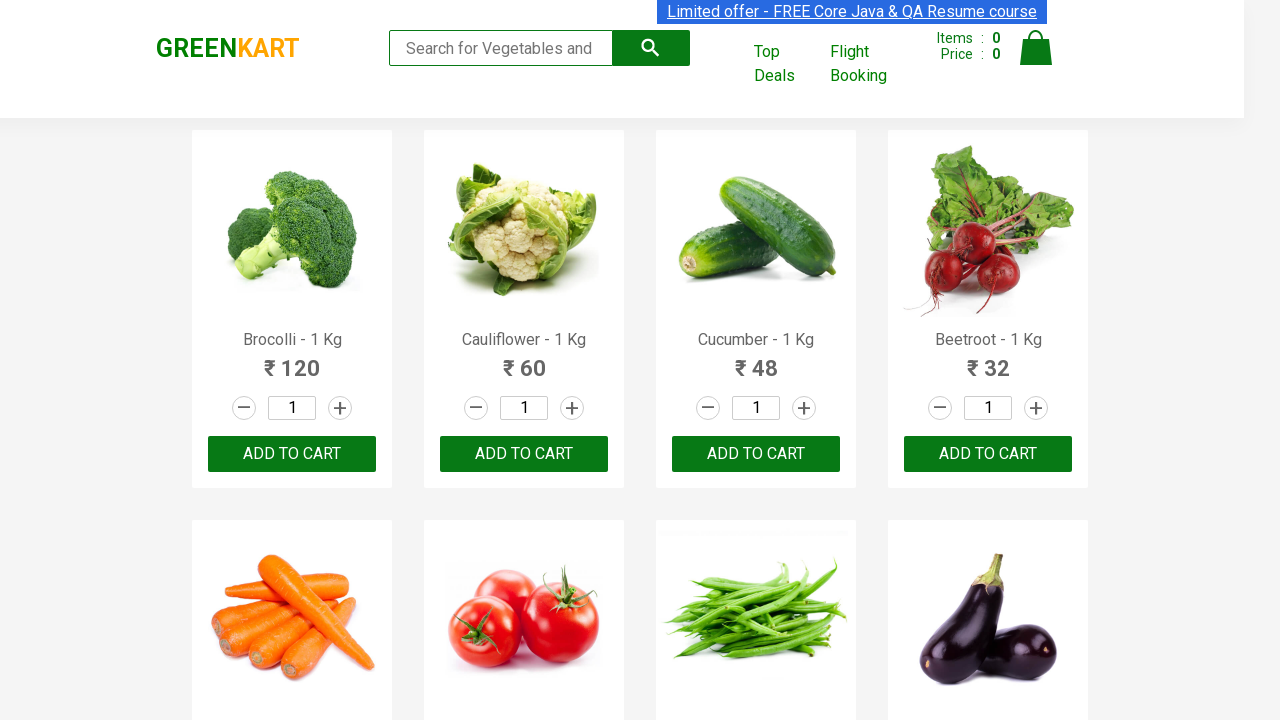

Filled search field with 'ca' to filter products on .search-keyword
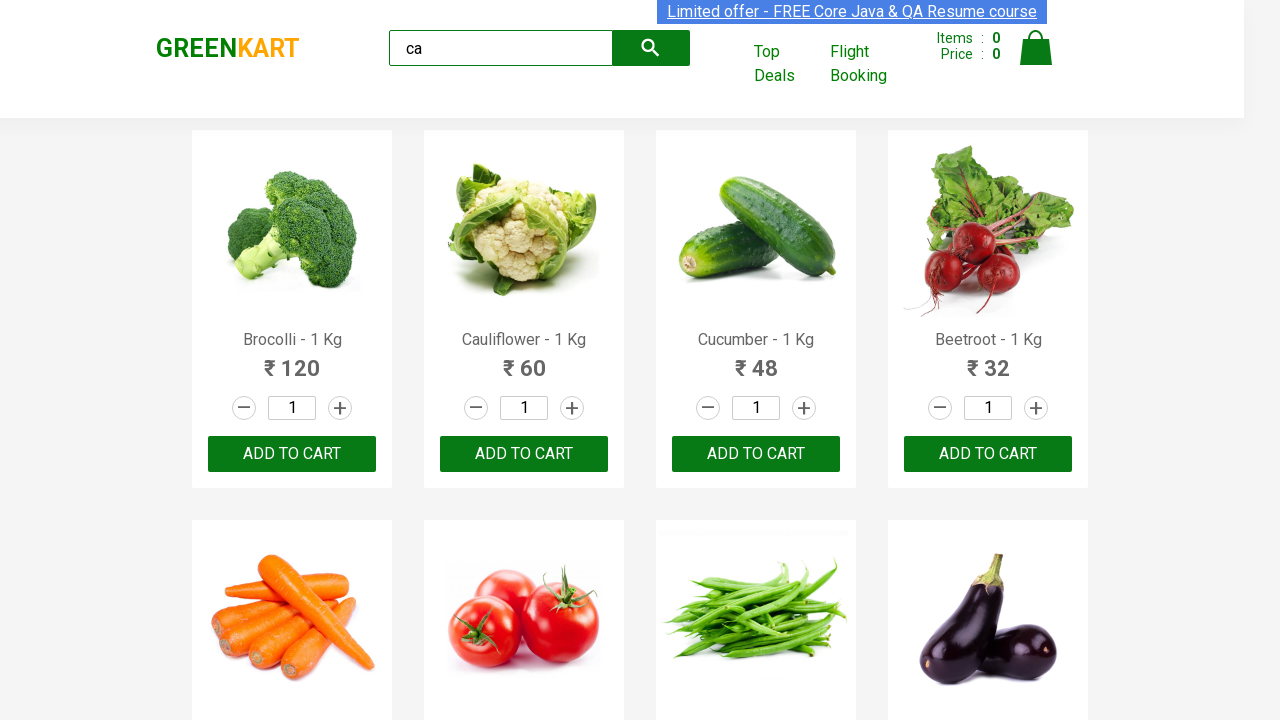

Waited for search results to load
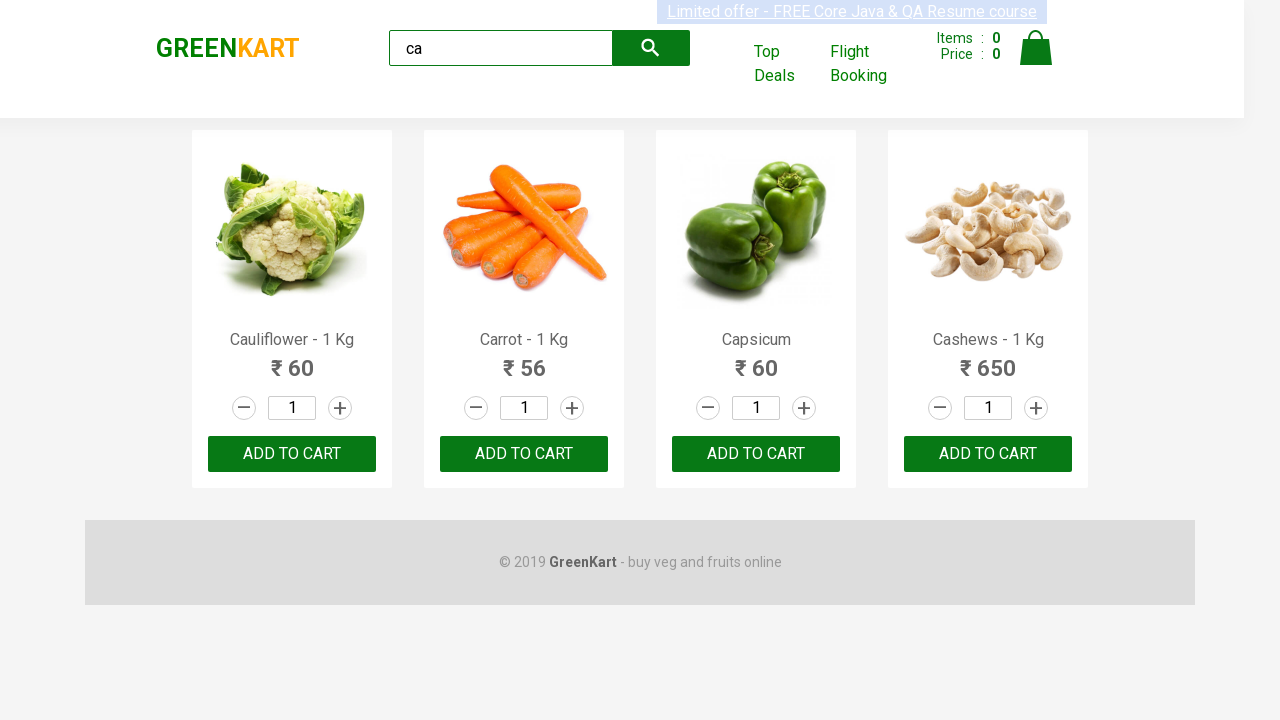

Verified that visible products are present
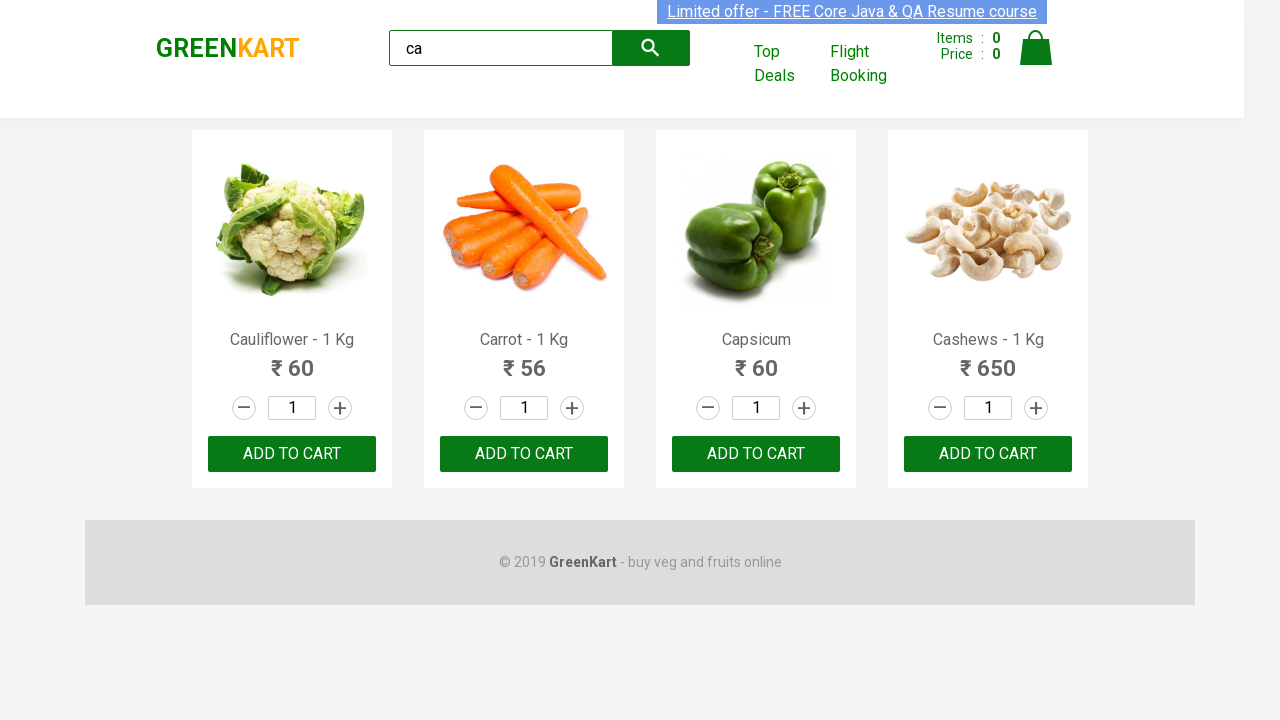

Clicked ADD TO CART button on the 3rd product at (756, 454) on .products .product >> nth=2 >> text=ADD TO CART
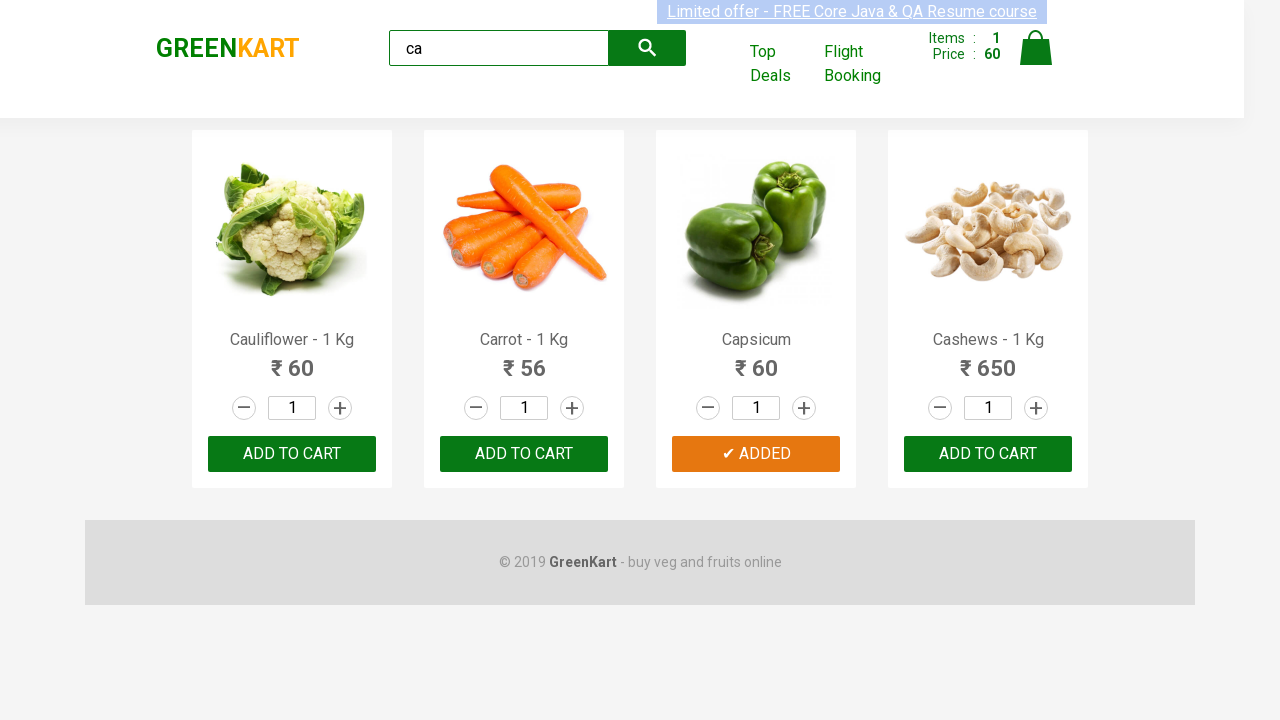

Found and clicked ADD TO CART button for Cashews product at (988, 454) on .products .product >> nth=3 >> button
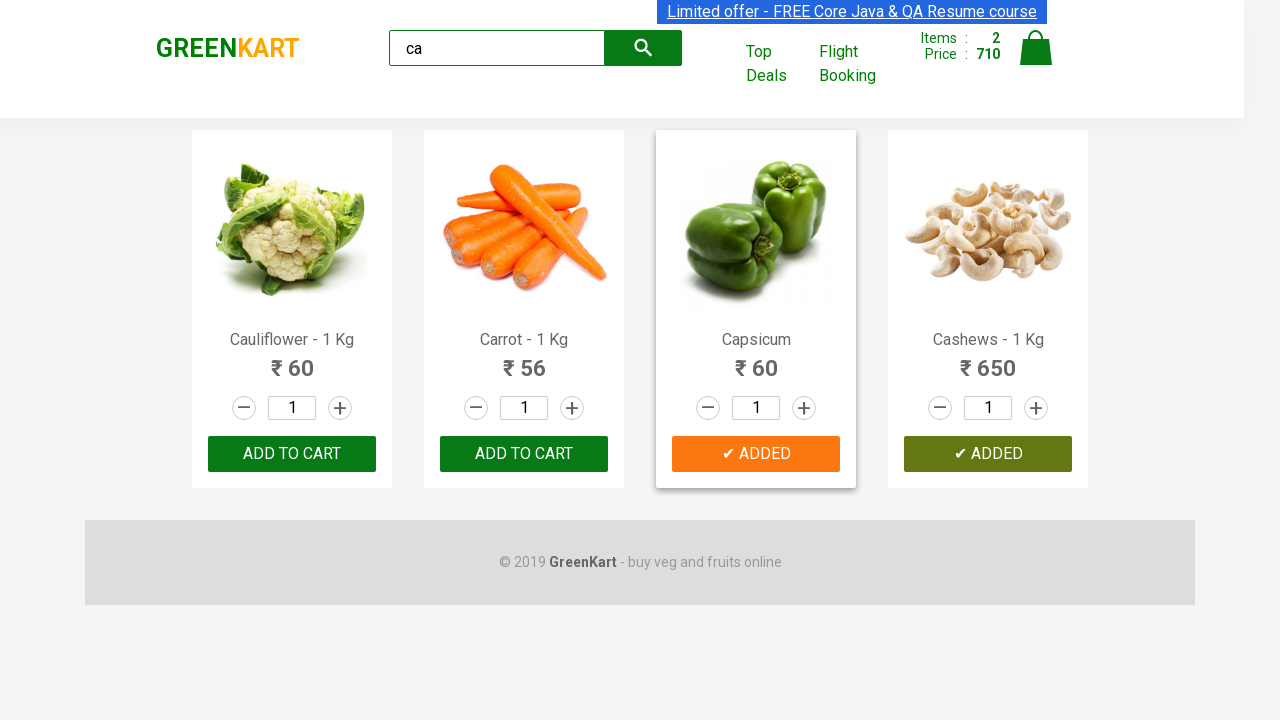

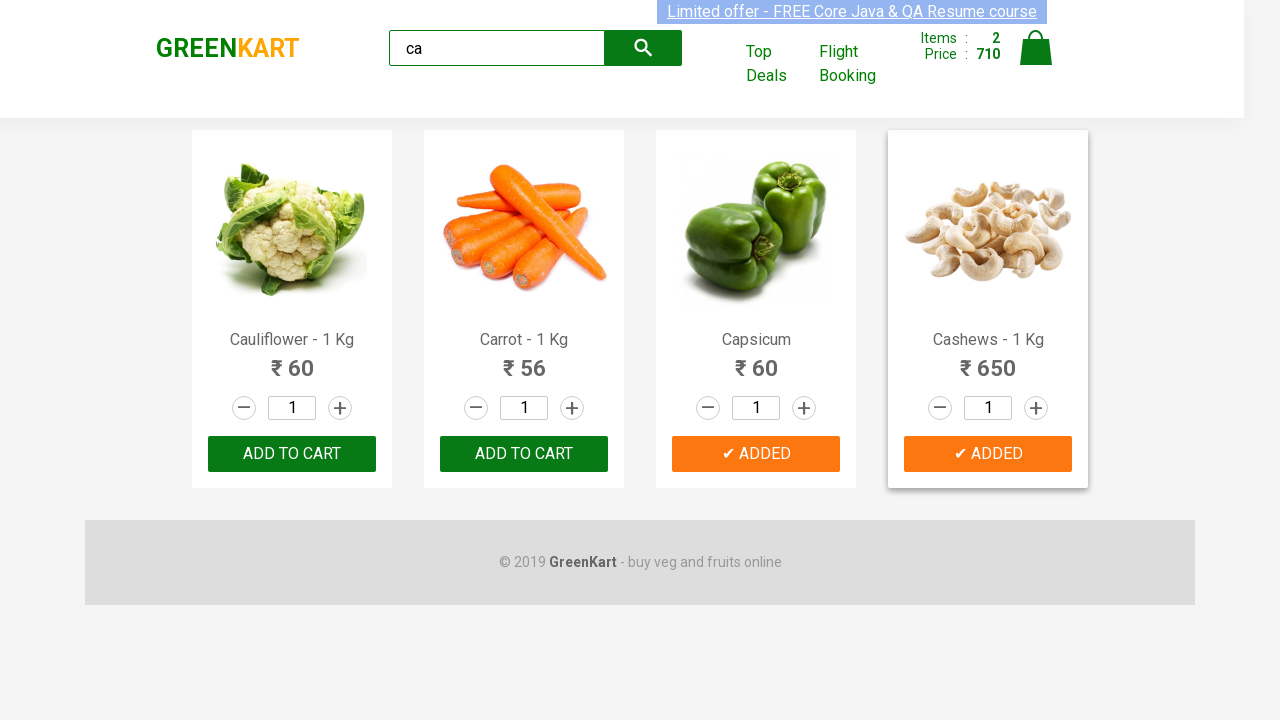